Tests the date and time picker functionality by clearing the existing value and entering a date 10 days from the current date

Starting URL: https://demoqa.com/date-picker

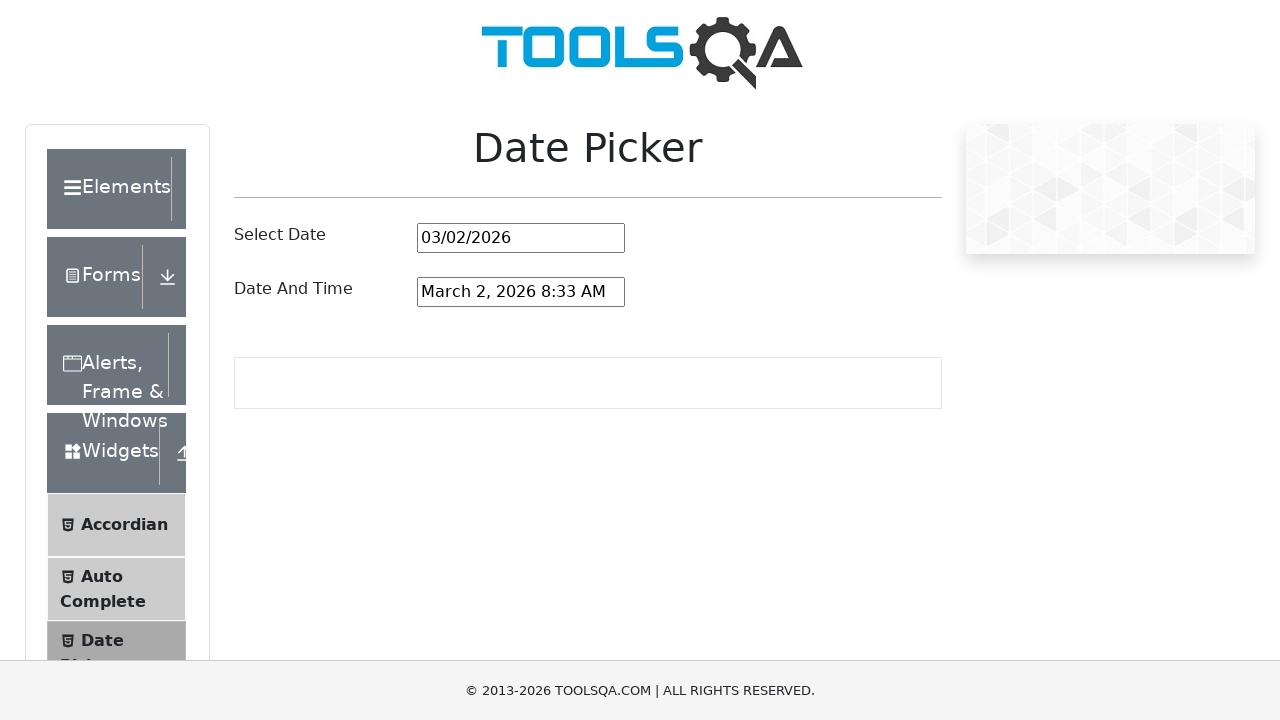

Located the date and time picker input field
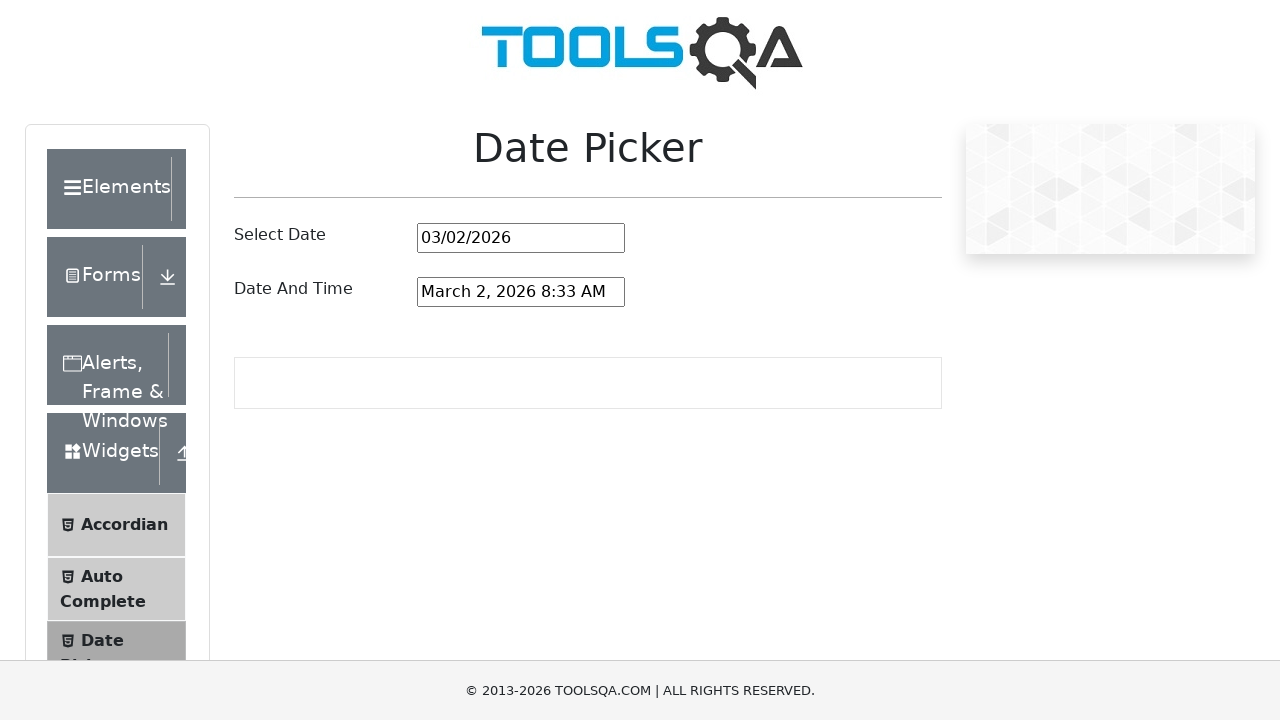

Selected all text in the date picker input field on xpath=//*[@id="dateAndTimePickerInput"]
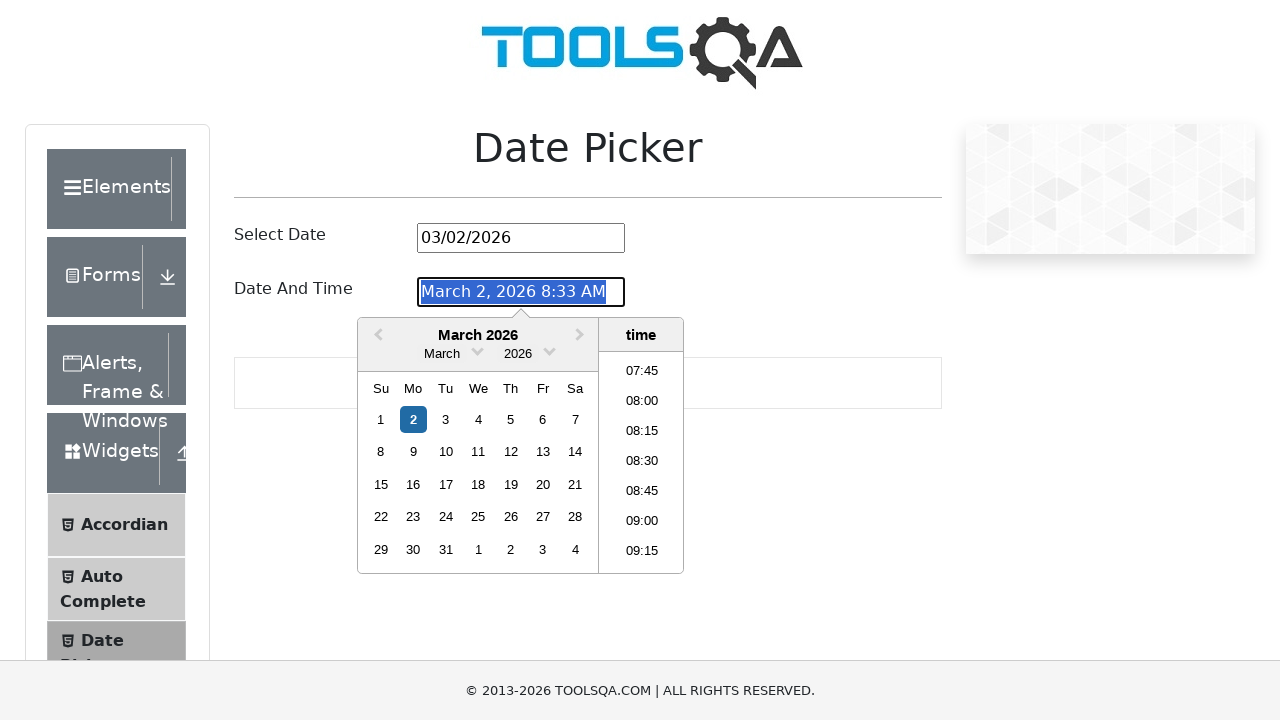

Deleted the existing date value from the input field on xpath=//*[@id="dateAndTimePickerInput"]
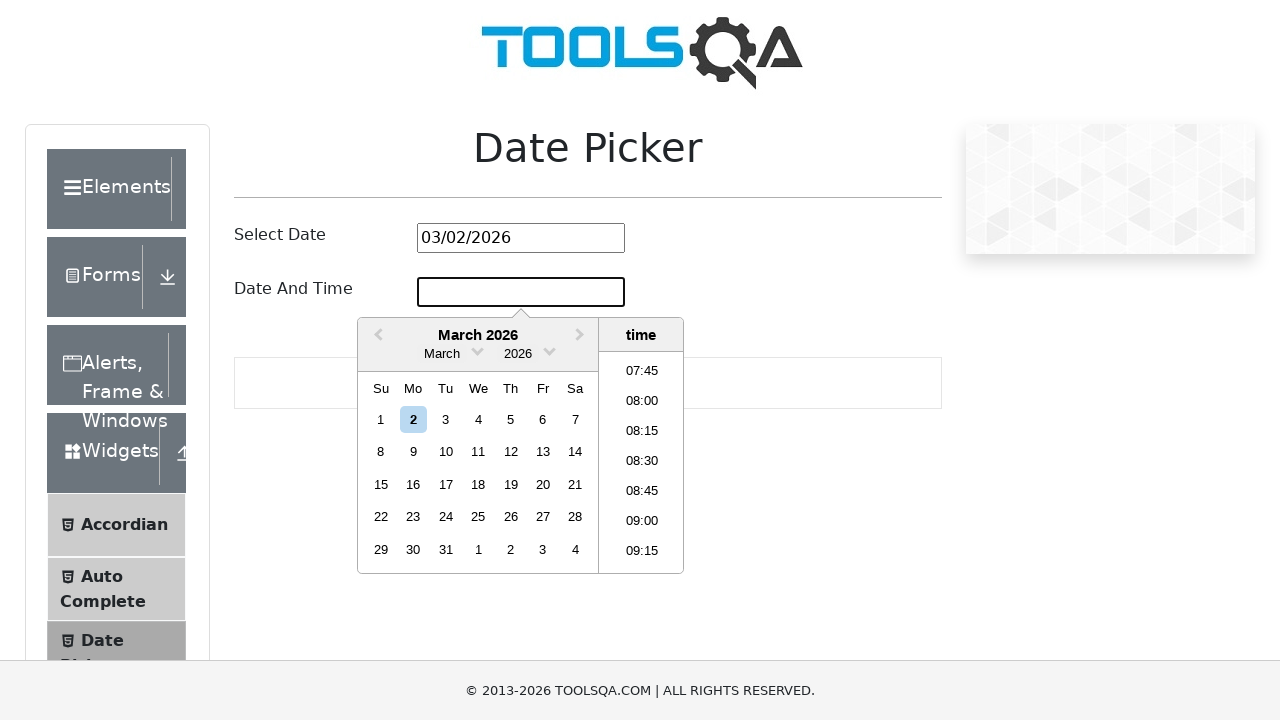

Filled date picker with date 10 days from now: 03/12/2026 on xpath=//*[@id="dateAndTimePickerInput"]
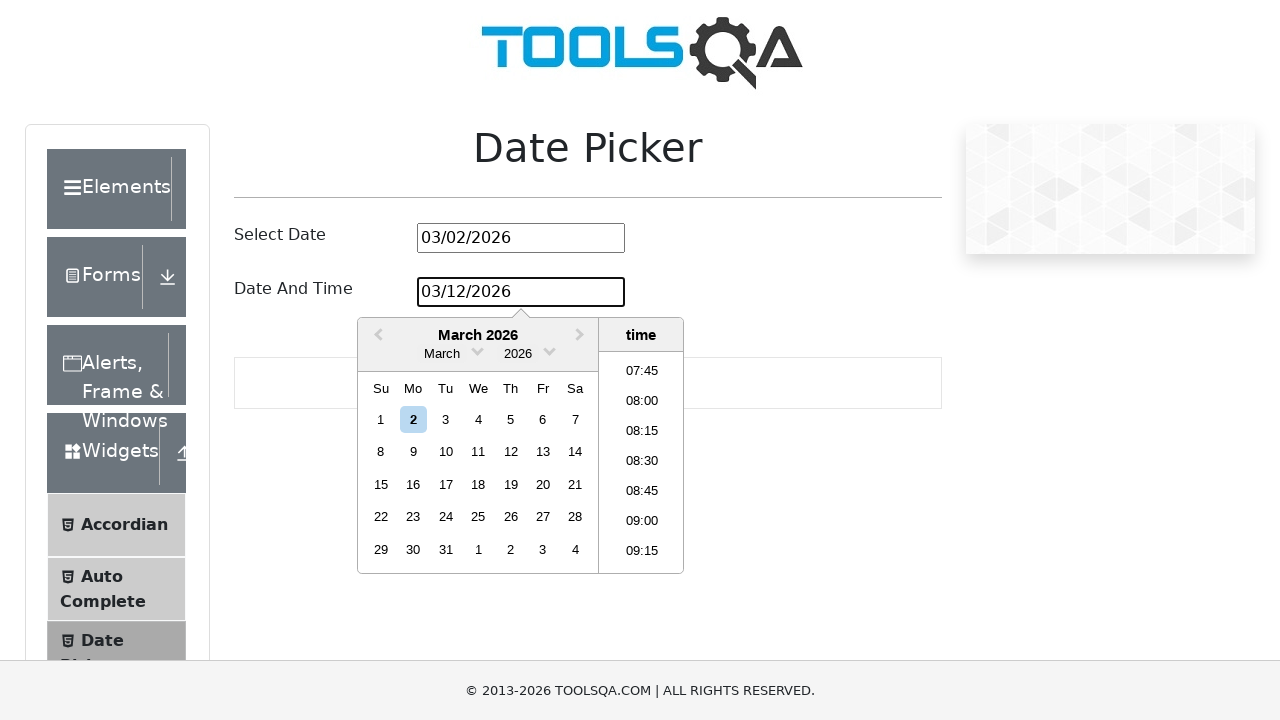

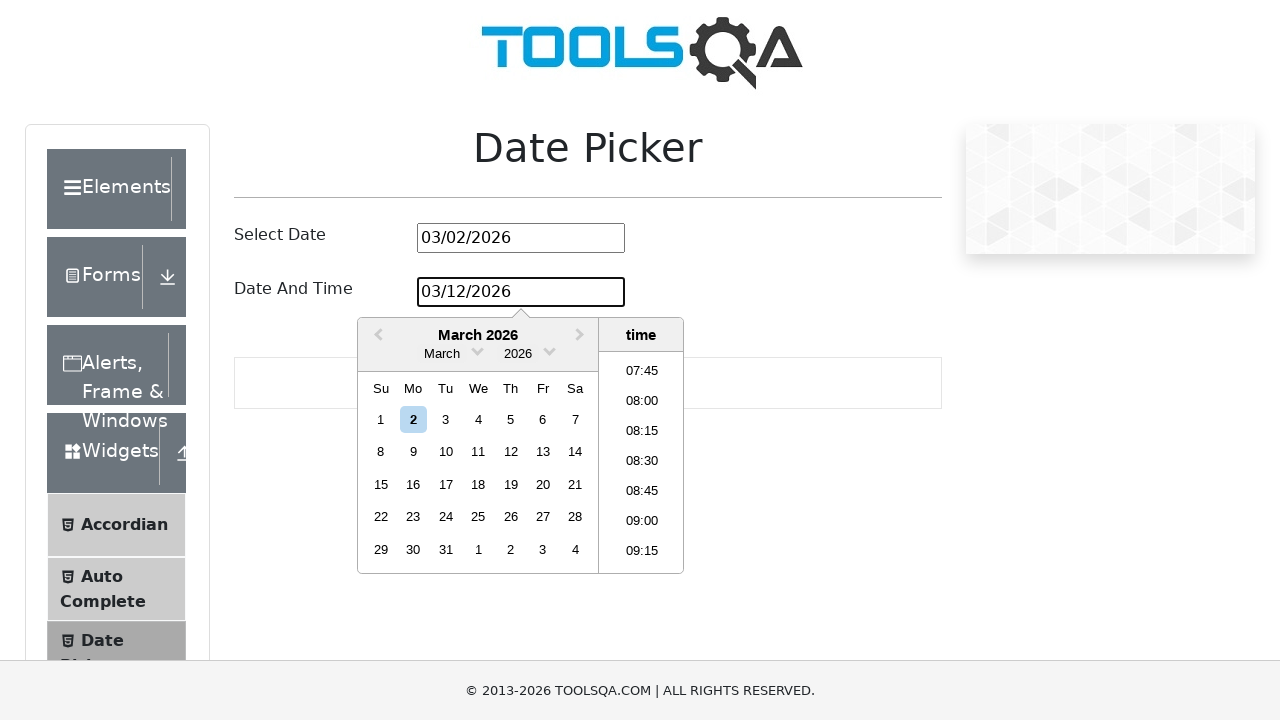